Tests the droppable functionality by dragging an element and dropping it onto a target drop zone

Starting URL: https://jqueryui.com/

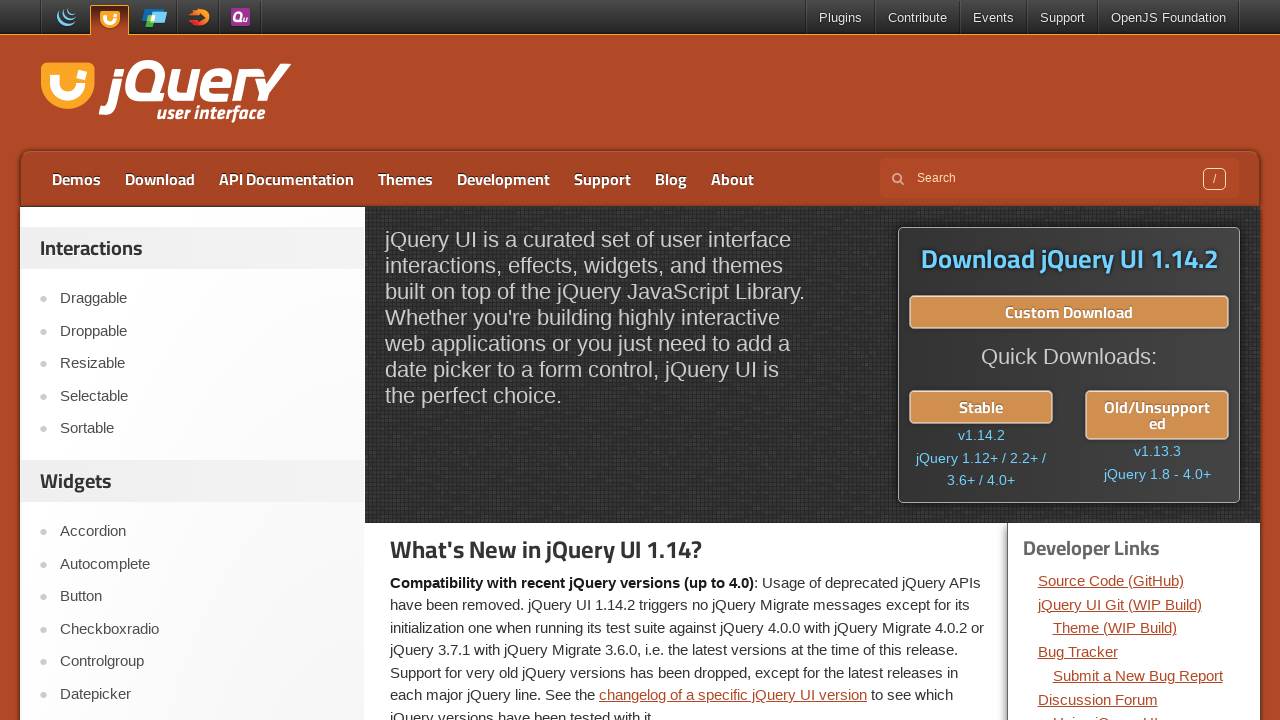

Clicked on Droppable link at (202, 331) on a:text('Droppable')
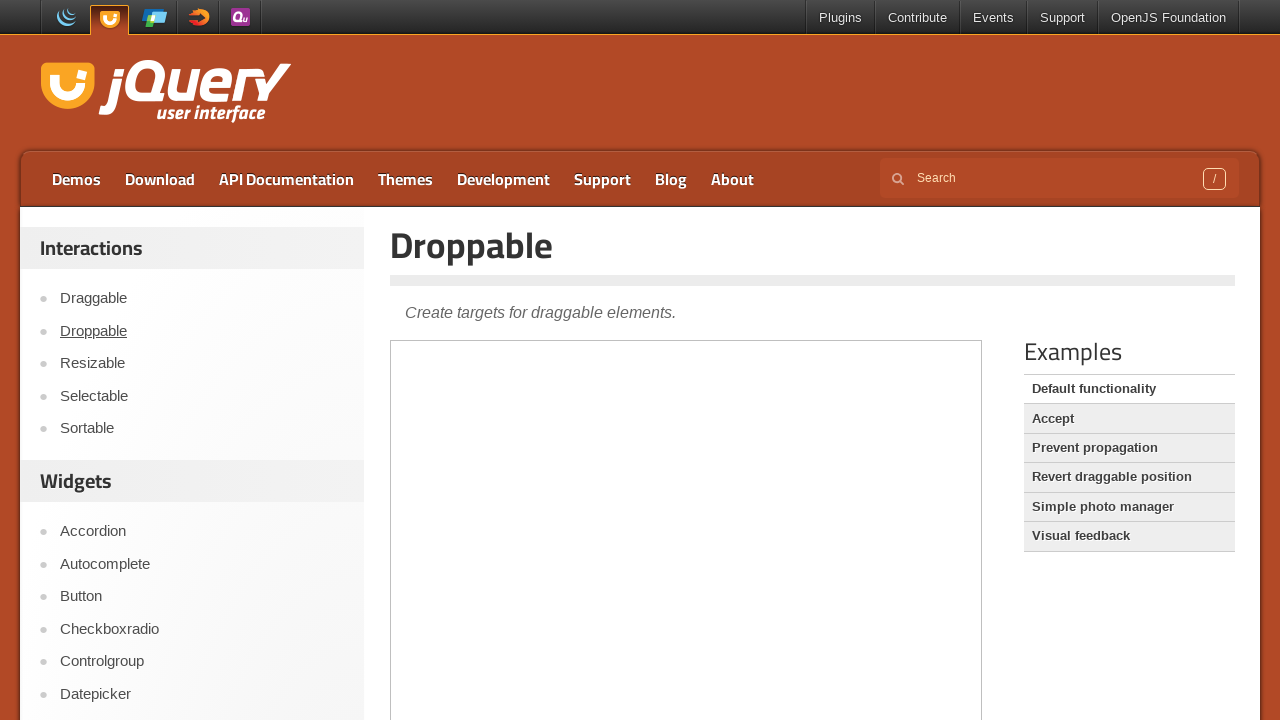

Located the demo iframe
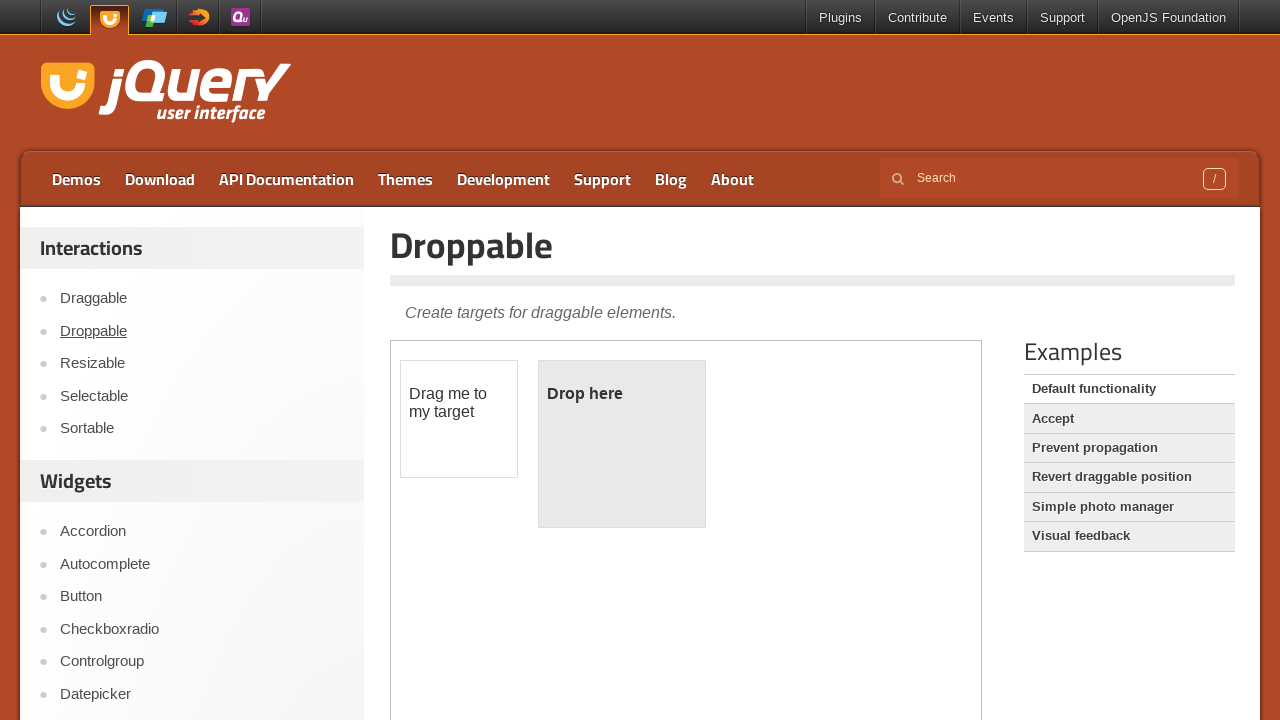

Located the draggable element
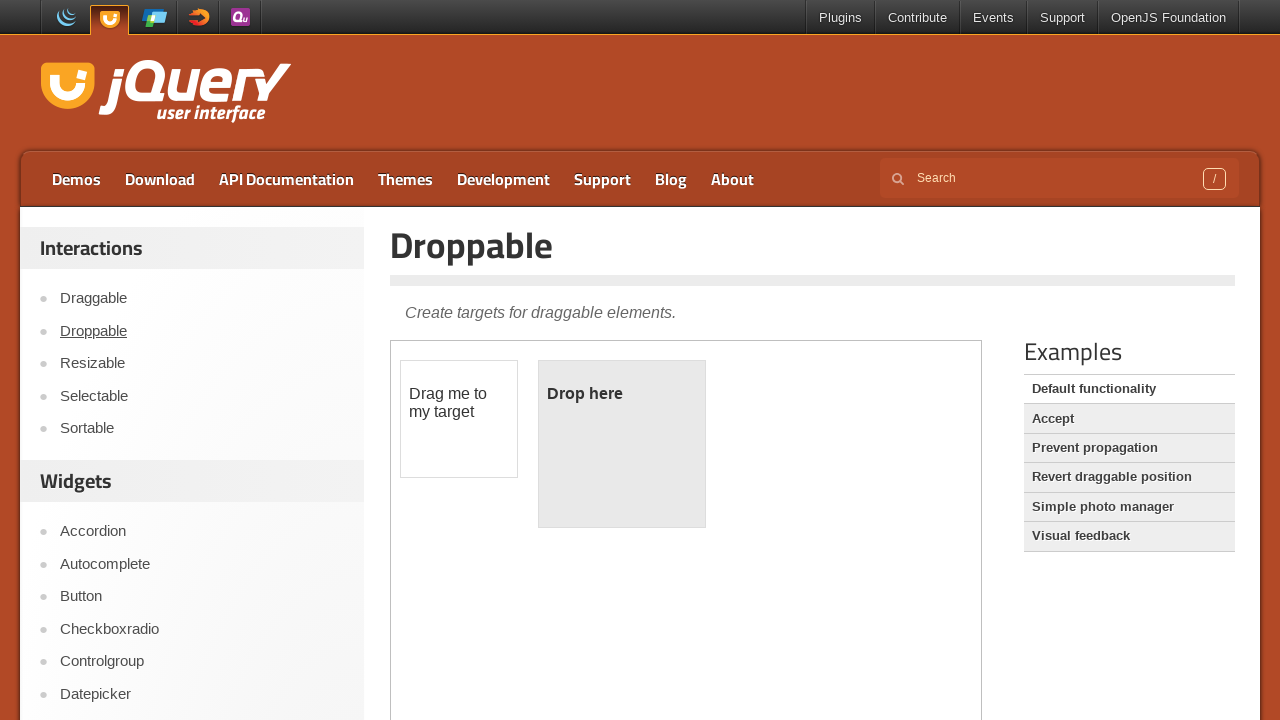

Located the droppable target zone
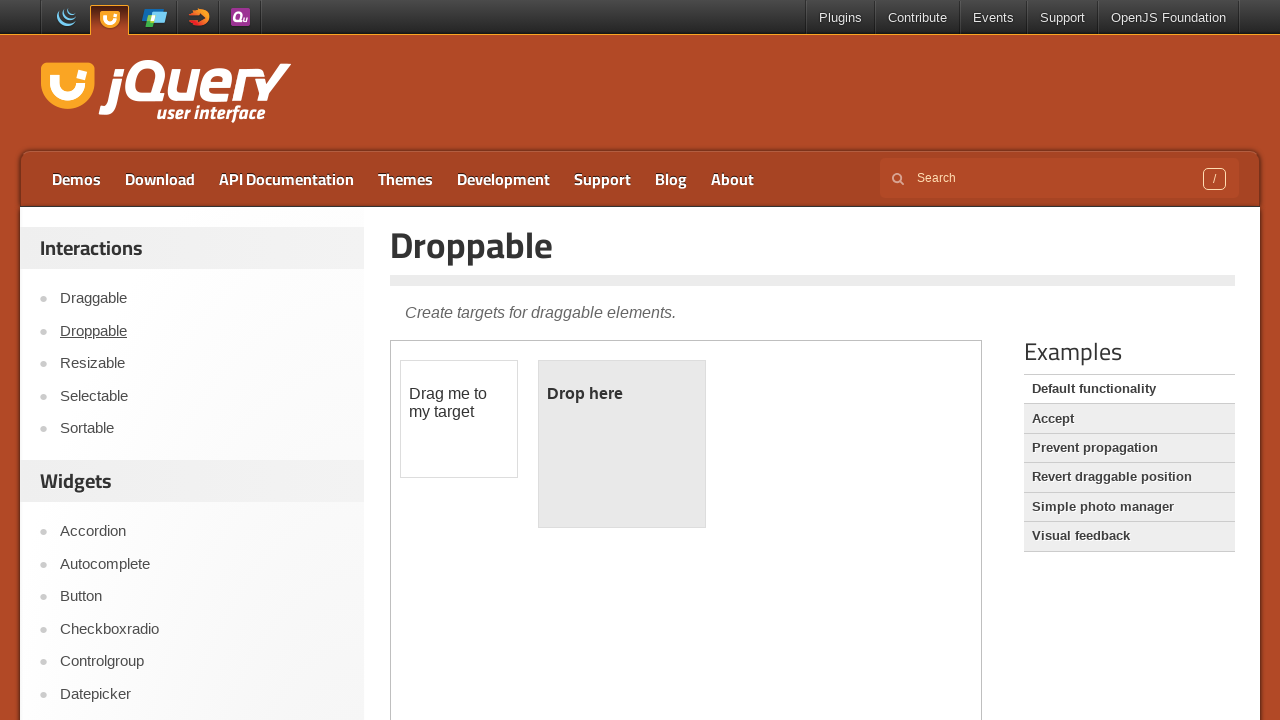

Dragged and dropped the element onto the target drop zone at (622, 444)
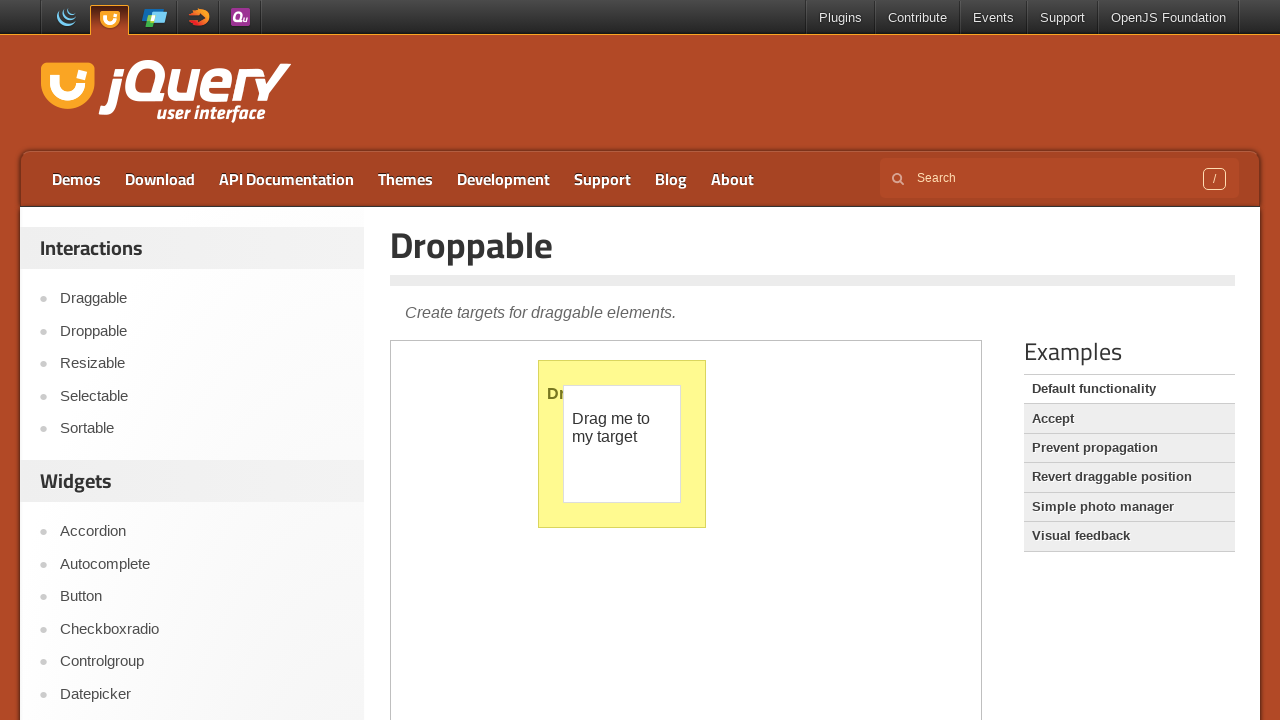

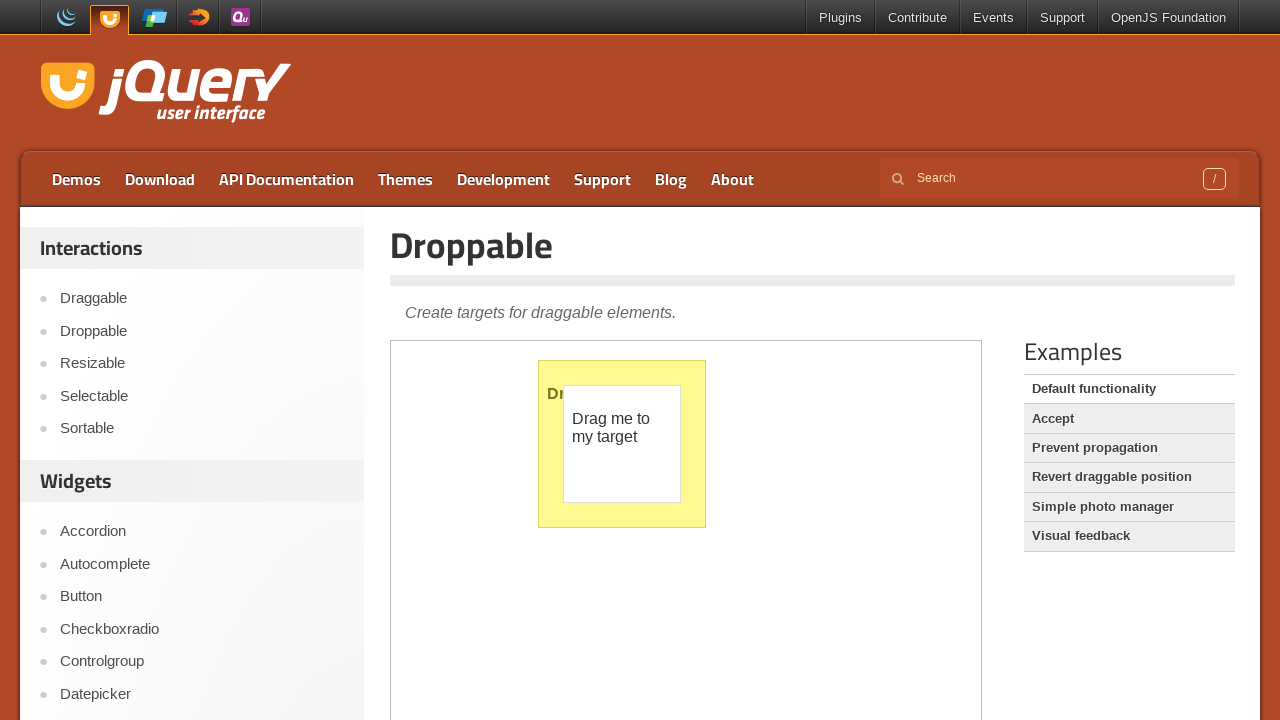